Tests filling out a contact form on W3Schools by entering first name, last name, selecting a country, and typing a message in the textarea.

Starting URL: https://www.w3schools.com/howto/howto_css_contact_form.asp

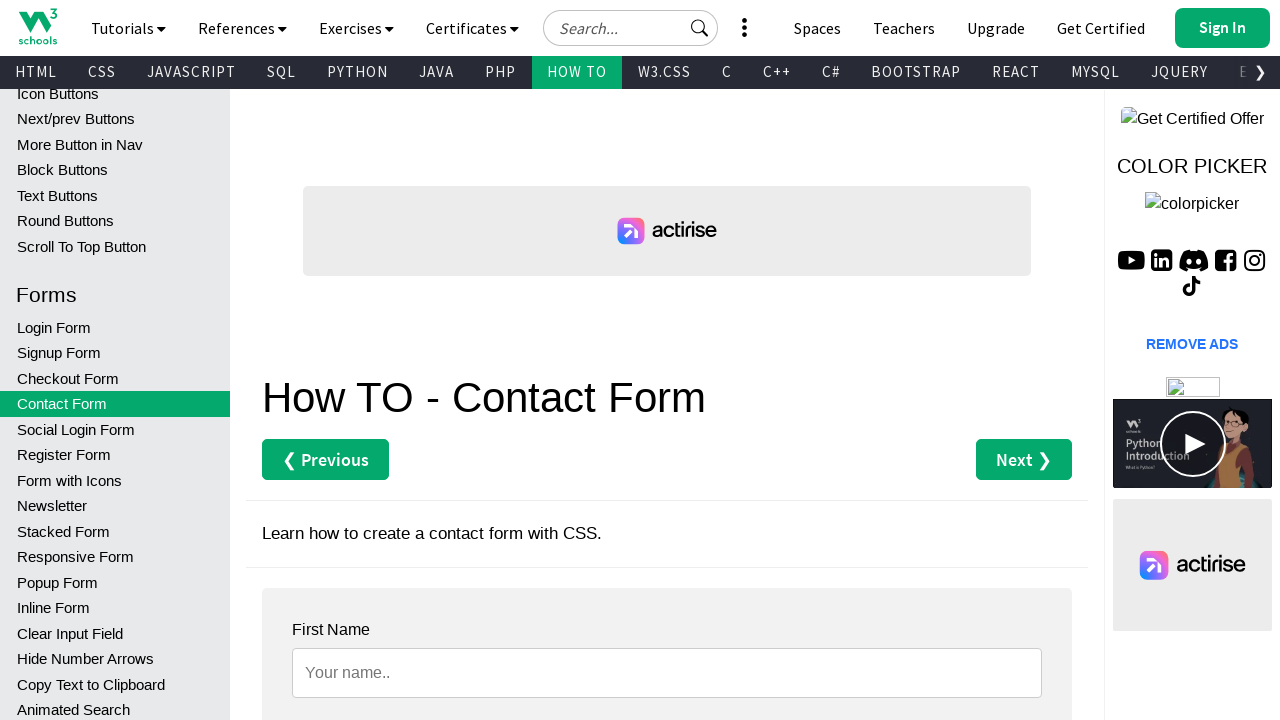

Form container loaded and became visible
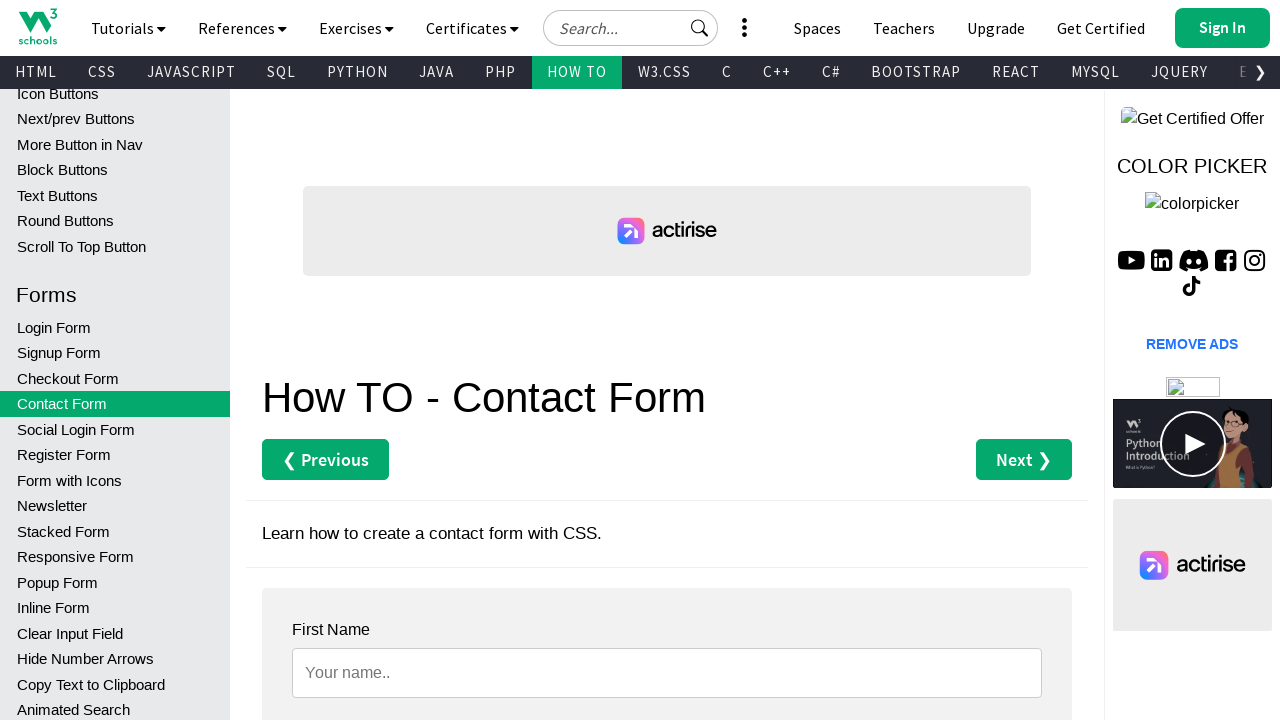

Entered 'Bob' in the first name field on div.test input#fname
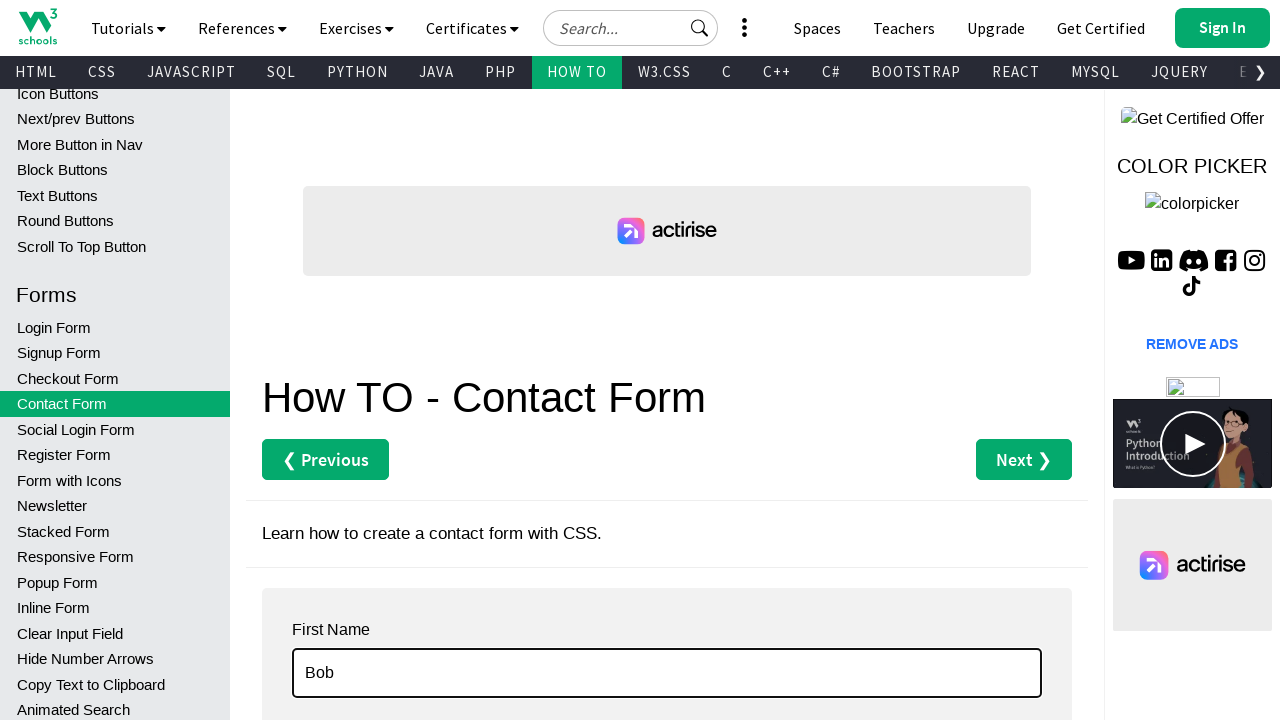

Entered 'Simmons' in the last name field on div.test input#lname
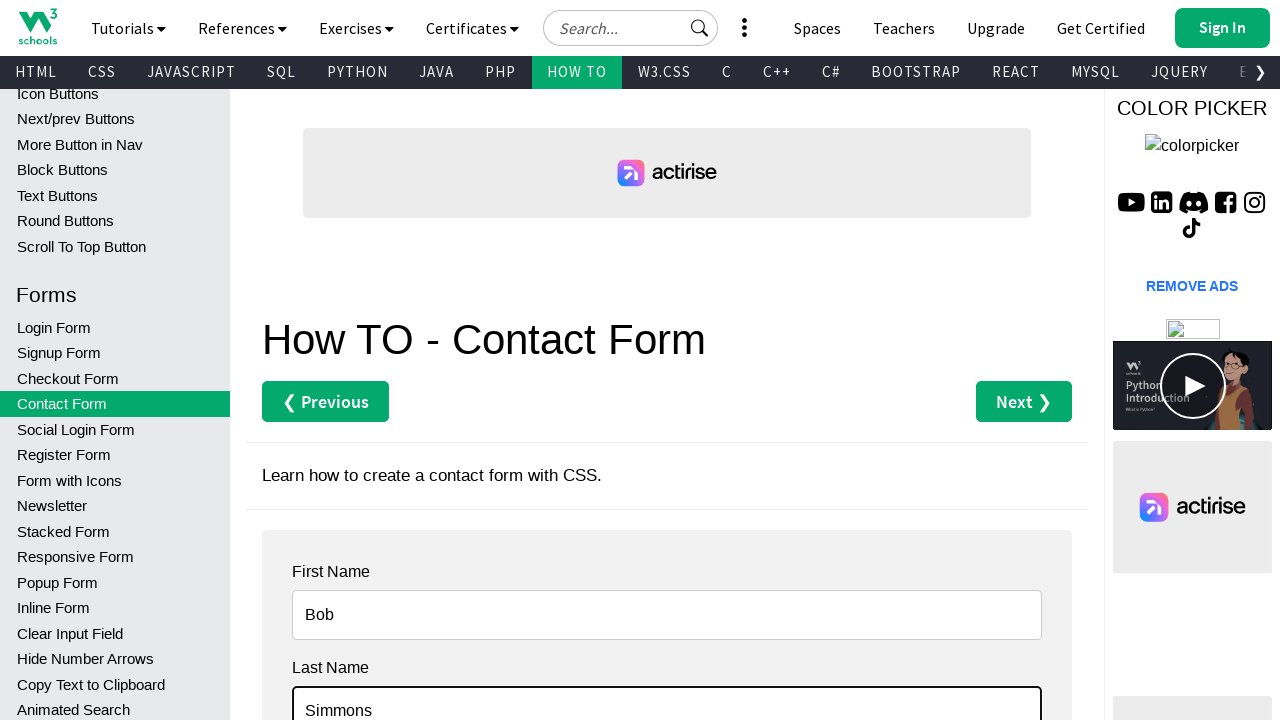

Selected 'Canada' from the country dropdown on div.test select#country
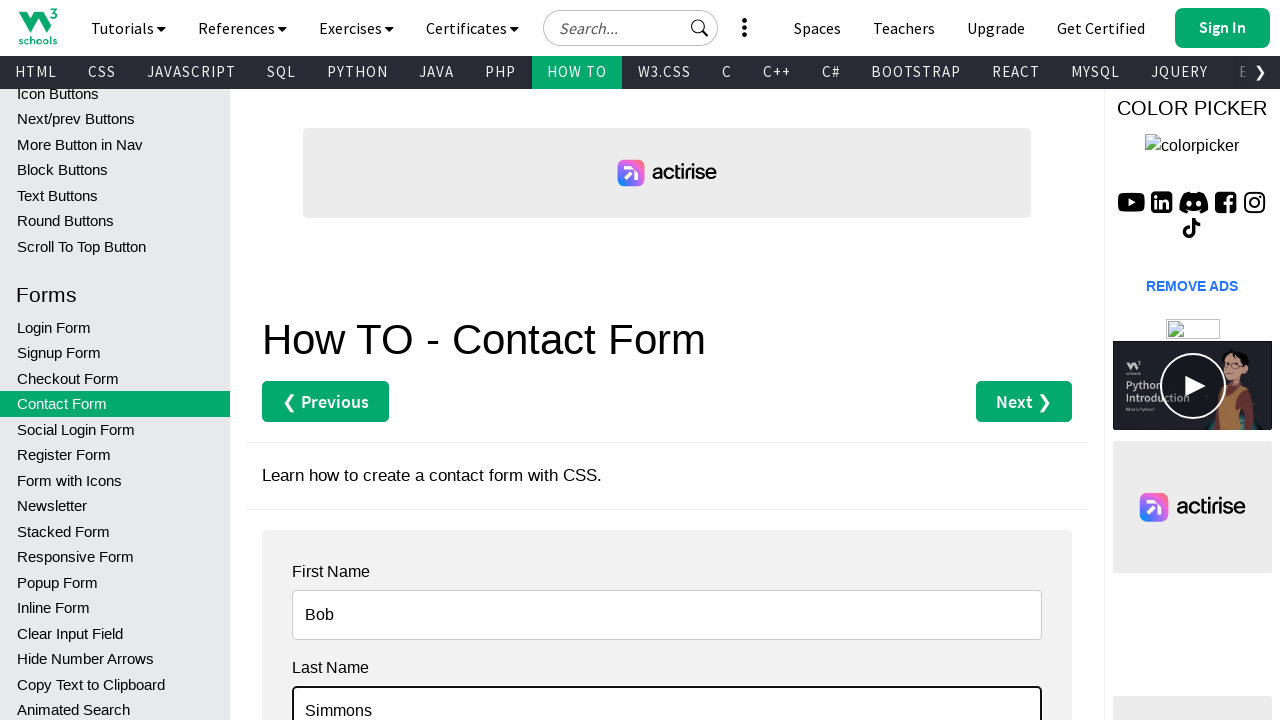

Entered 'Some text' in the message textarea on div.test textarea
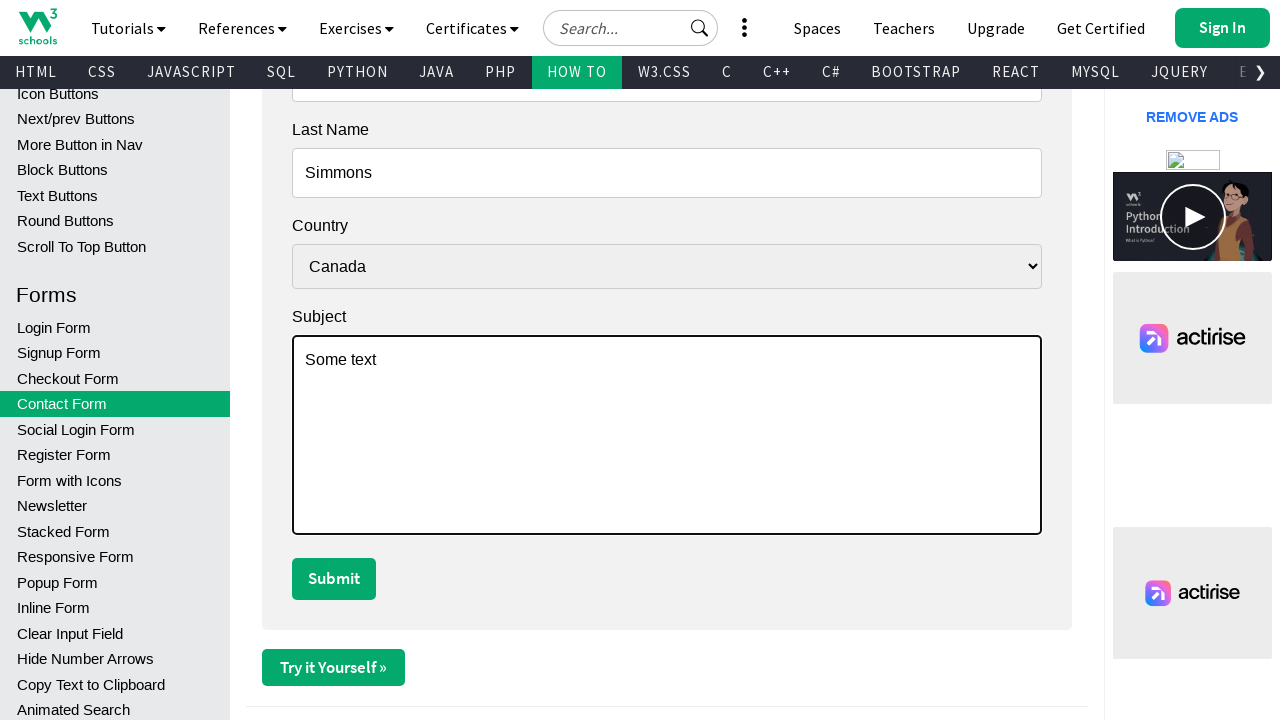

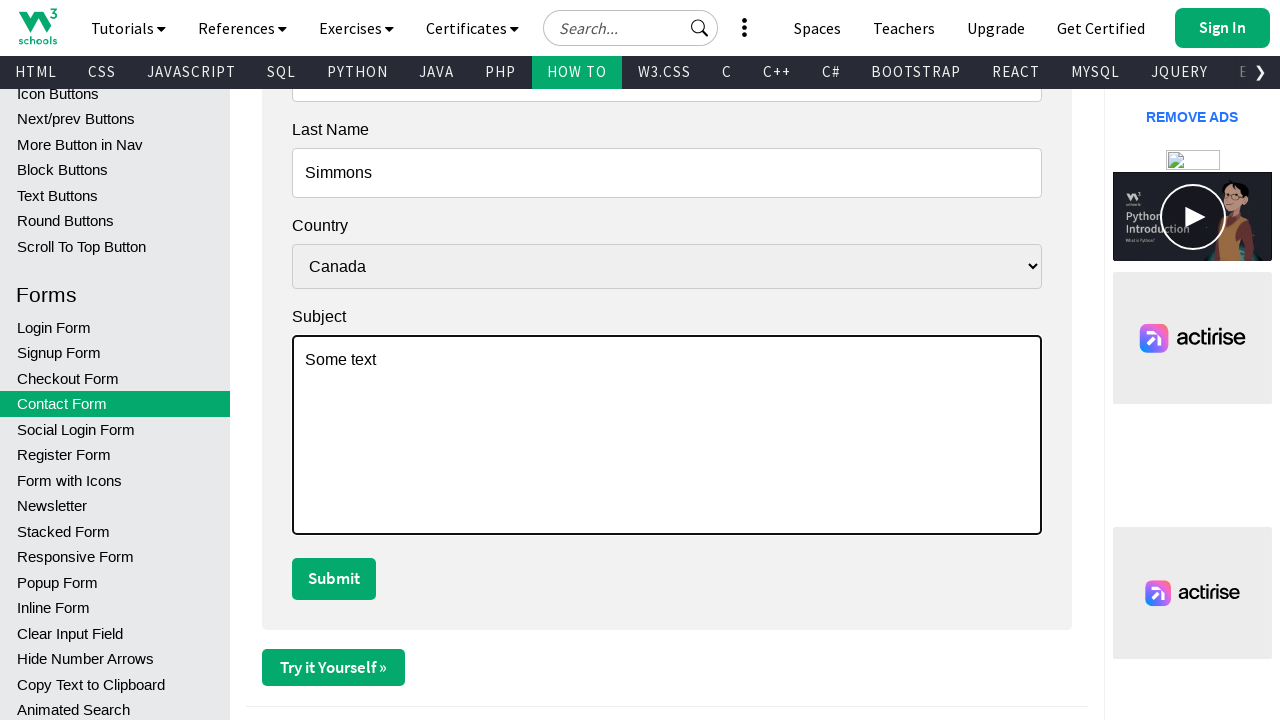